Tests scrolling functionality by scrolling down to a footer element and then scrolling back up using Page Up key

Starting URL: https://practice.cydeo.com/

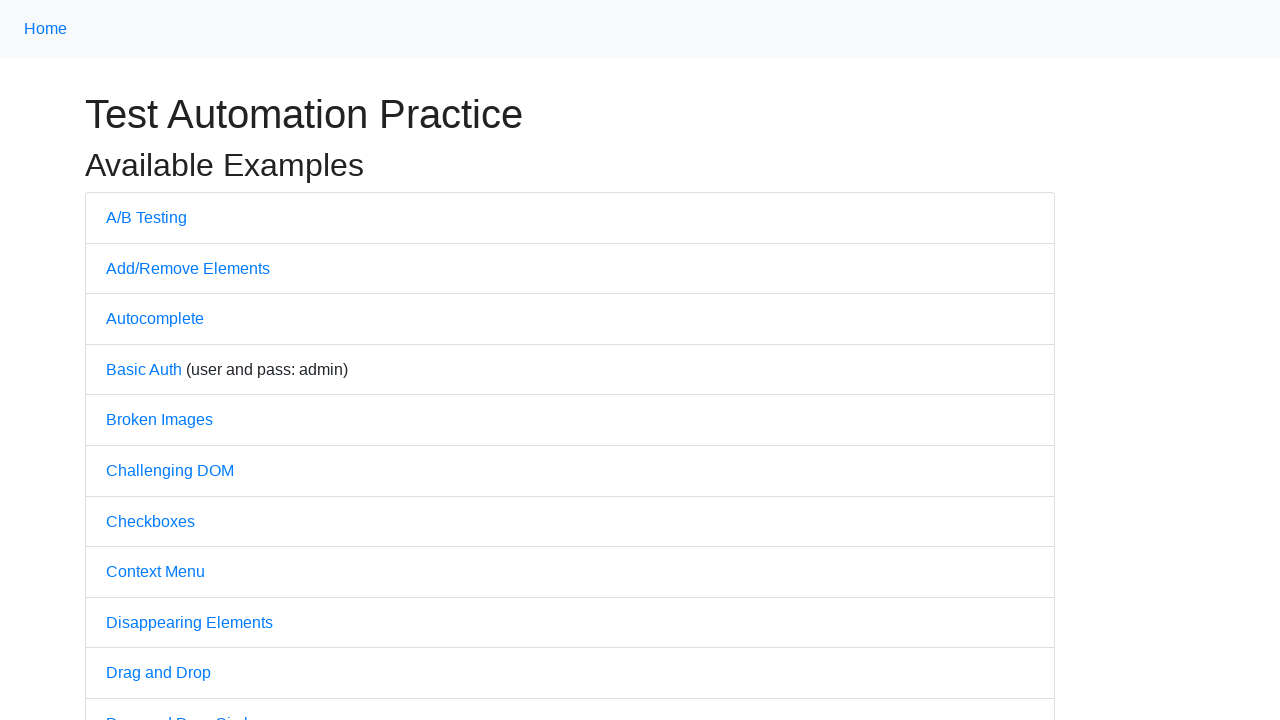

Located footer element with xpath
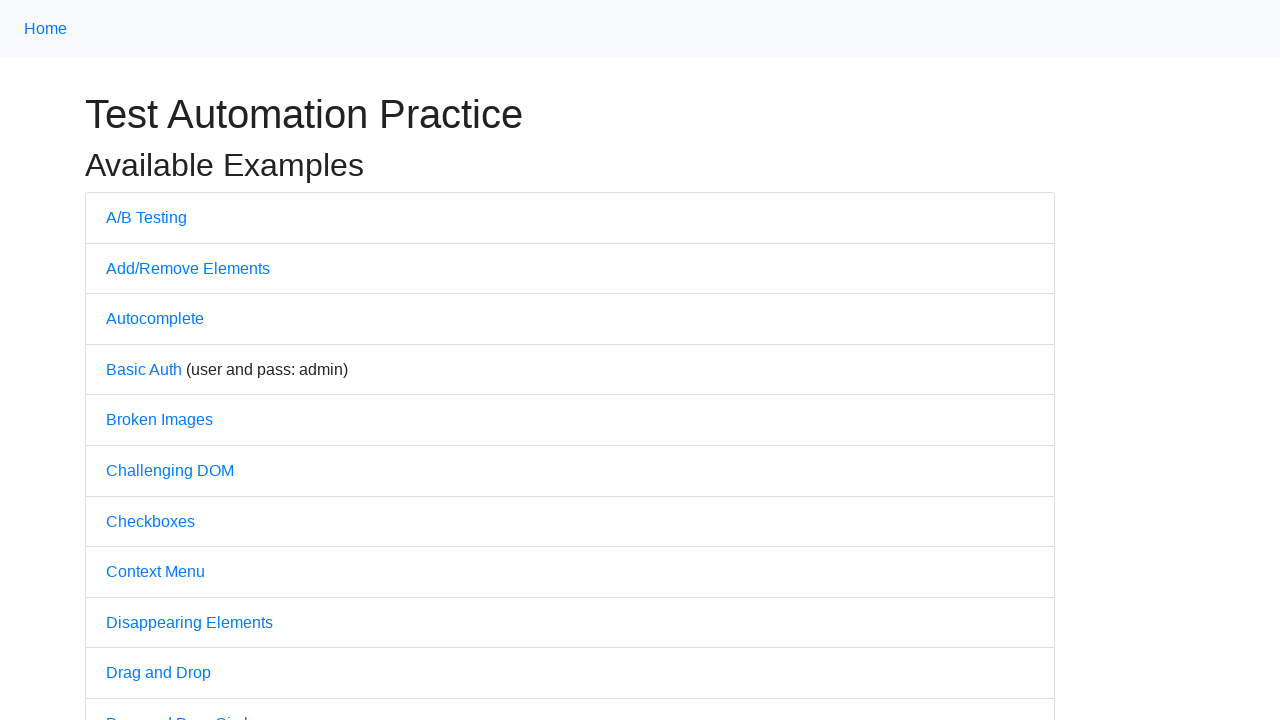

Scrolled down to footer element 'Powered by CYDEO'
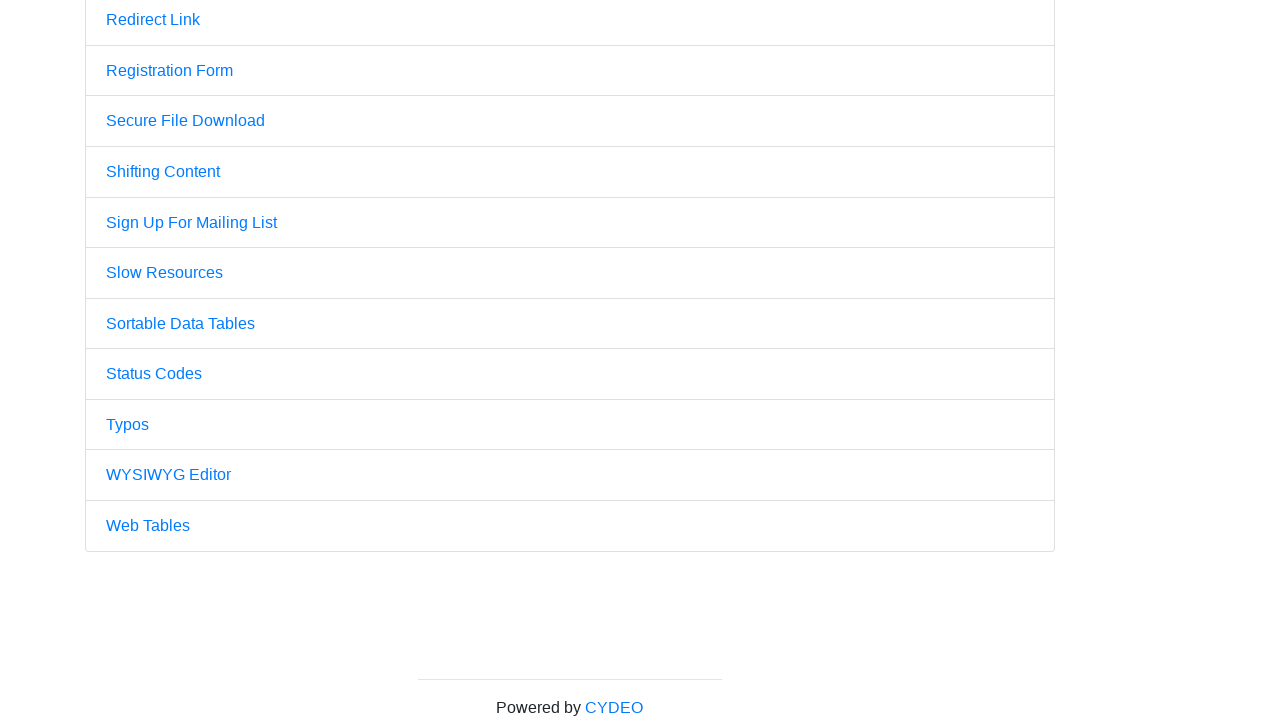

Pressed Page Up key to scroll back up
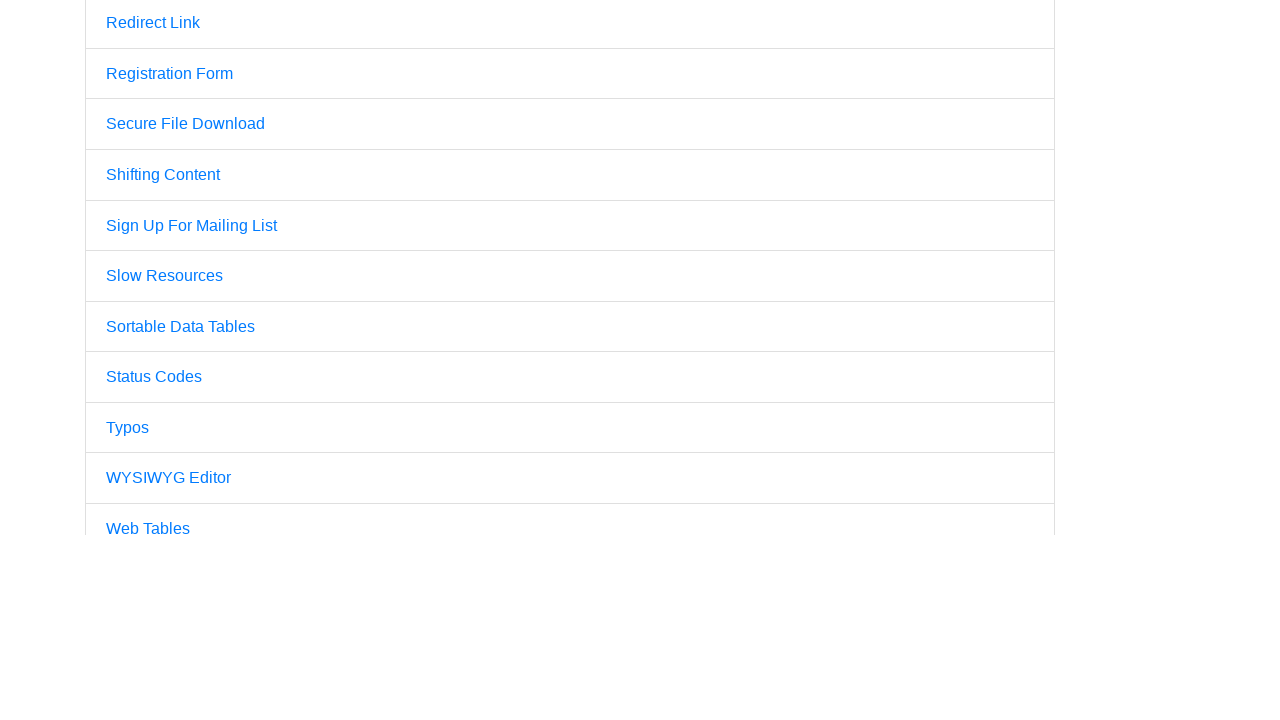

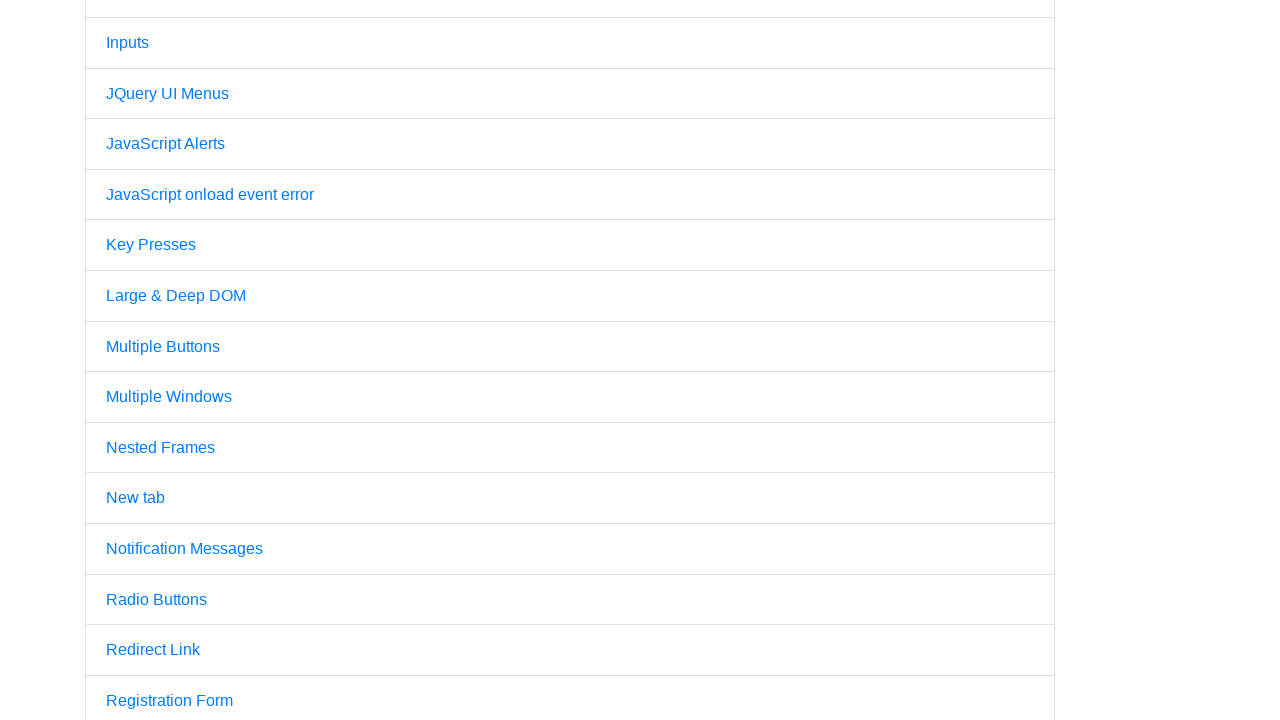